Tests selecting random non-consecutive elements by holding Control key and clicking on specific items

Starting URL: https://automationfc.github.io/jquery-selectable/

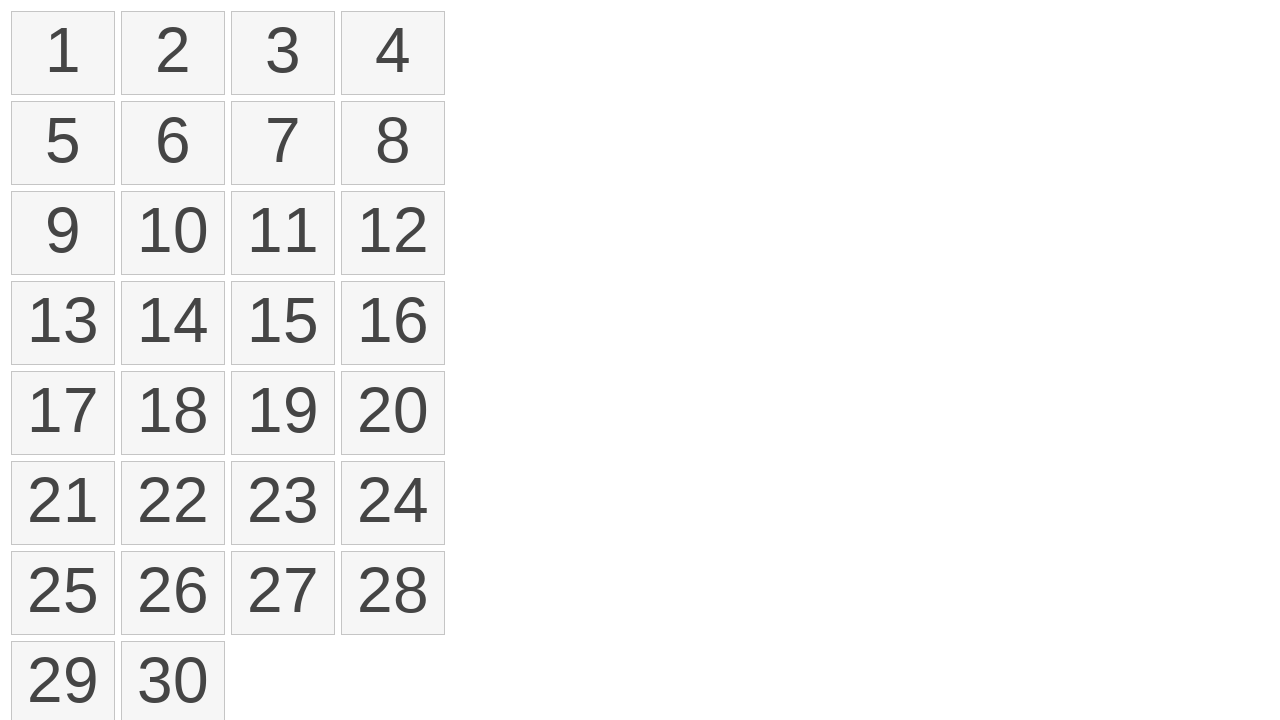

Waited for selectable list to load
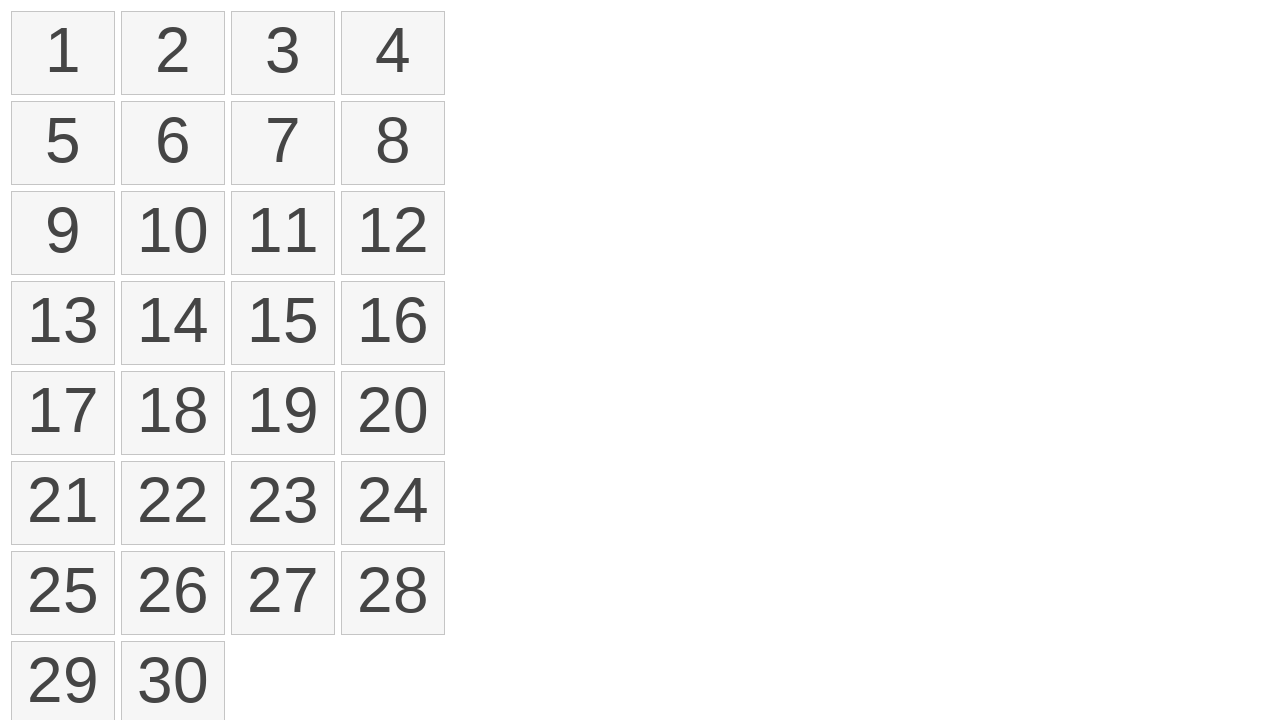

Located all selectable number elements
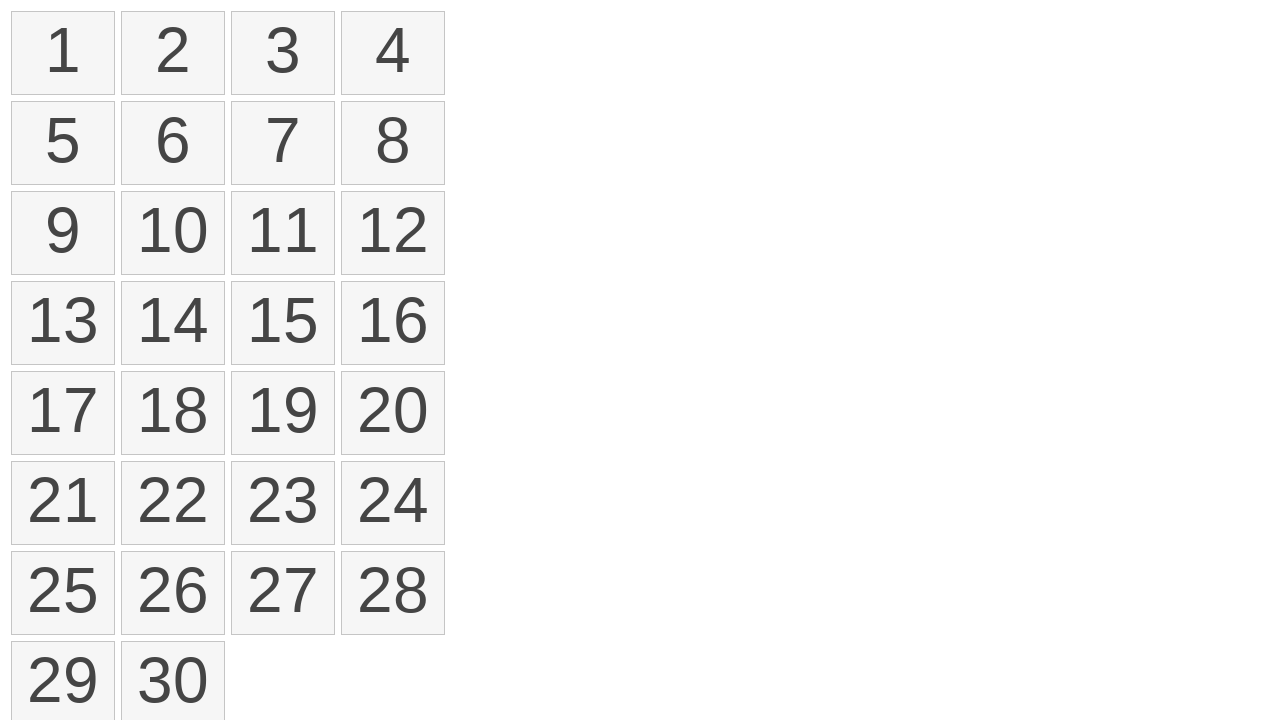

Pressed Control key down to enable multi-select mode
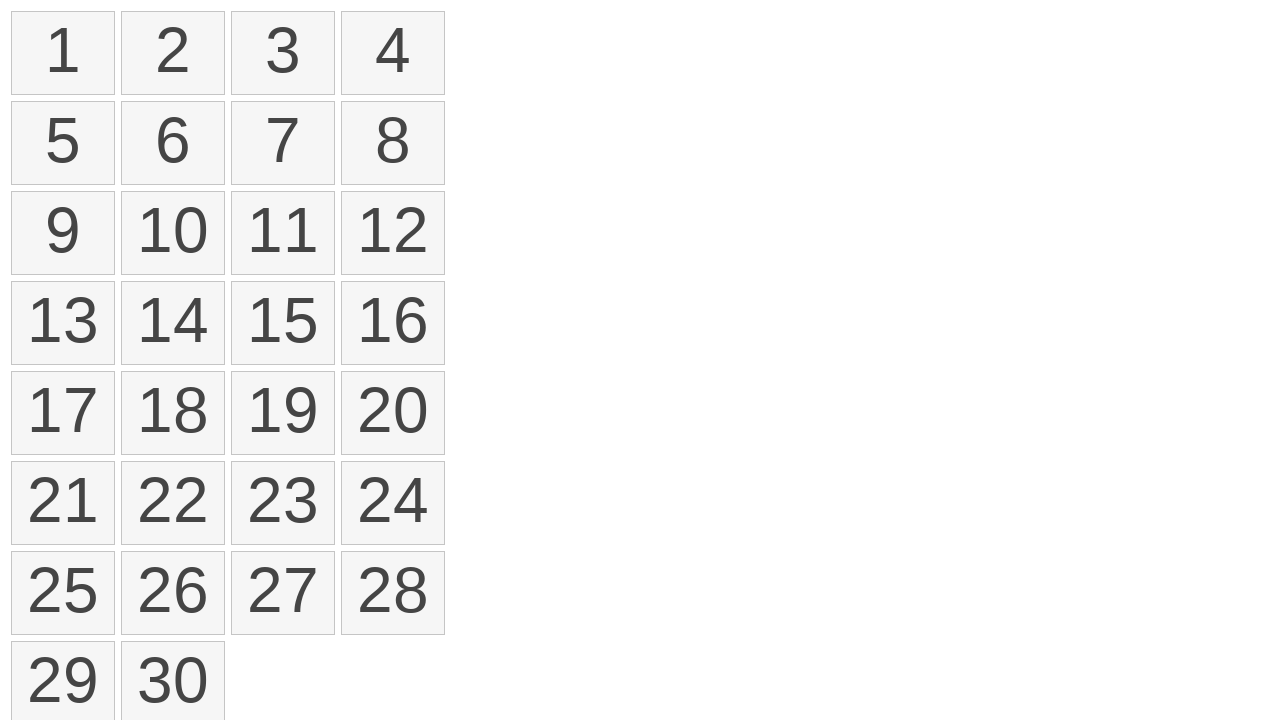

Clicked on first element (index 0) while holding Control at (63, 53) on ol#selectable li >> nth=0
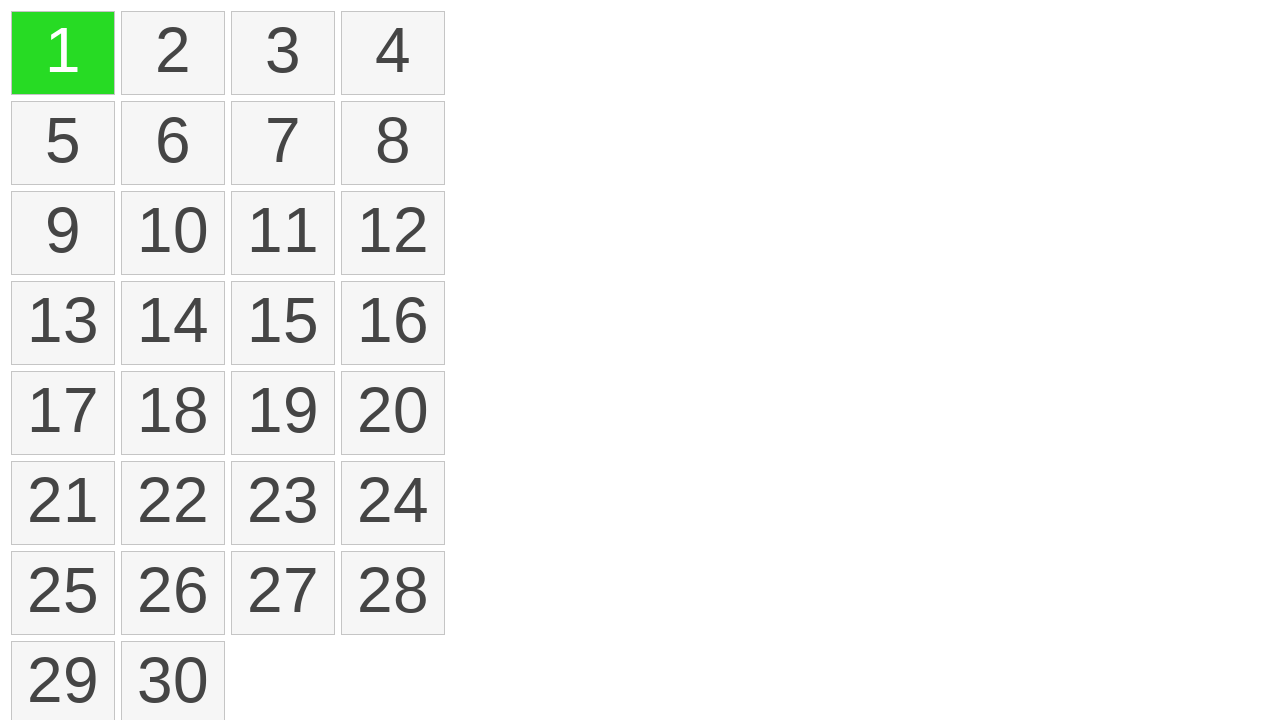

Clicked on third element (index 2) while holding Control at (283, 53) on ol#selectable li >> nth=2
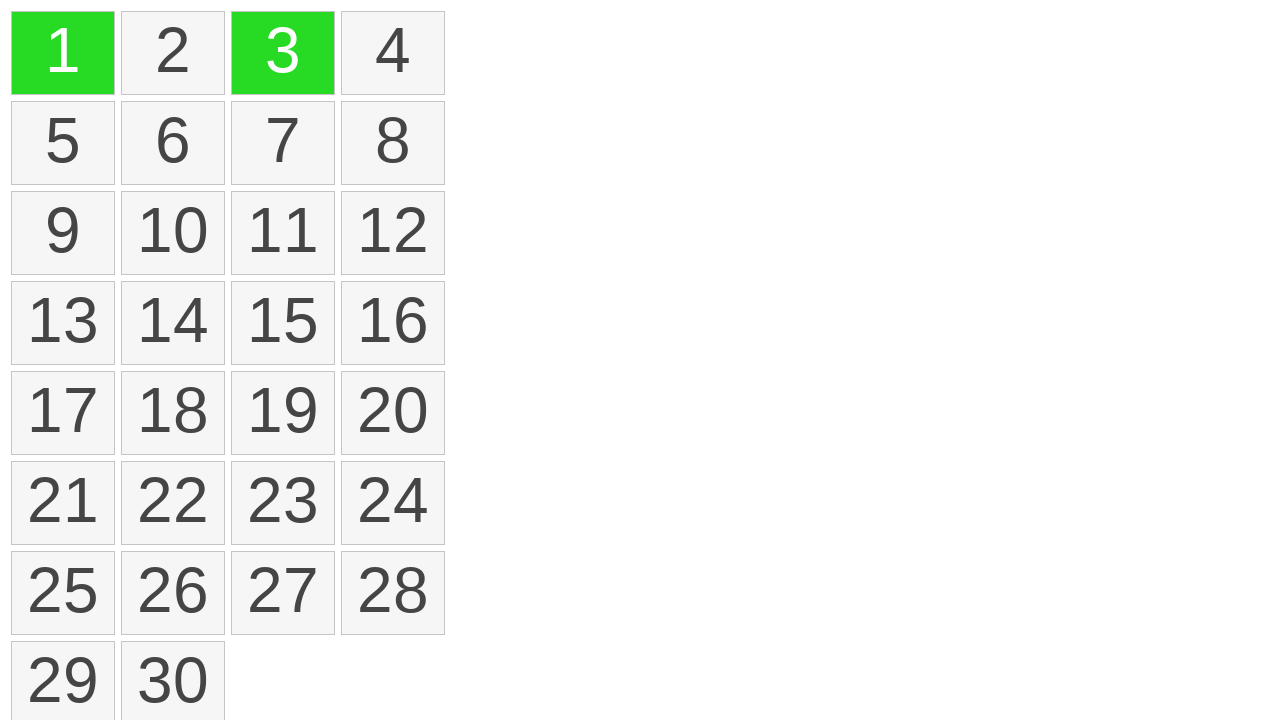

Clicked on sixth element (index 5) while holding Control at (173, 143) on ol#selectable li >> nth=5
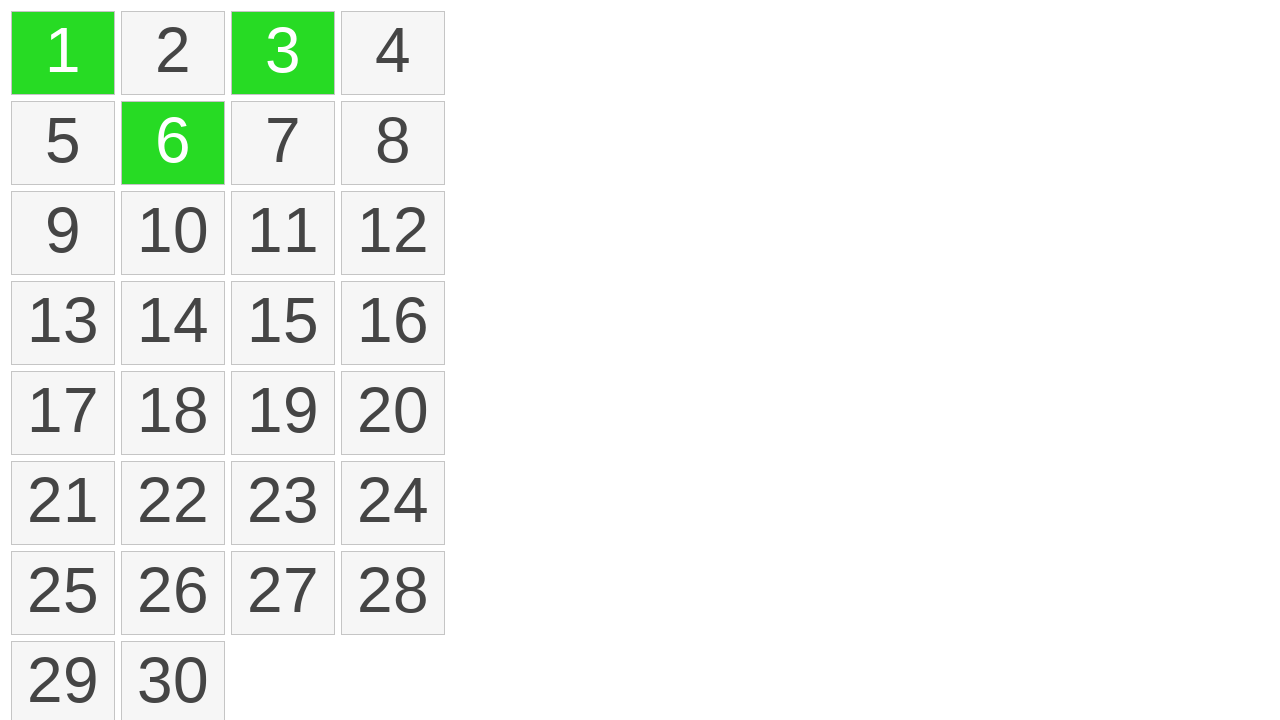

Clicked on eleventh element (index 10) while holding Control at (283, 233) on ol#selectable li >> nth=10
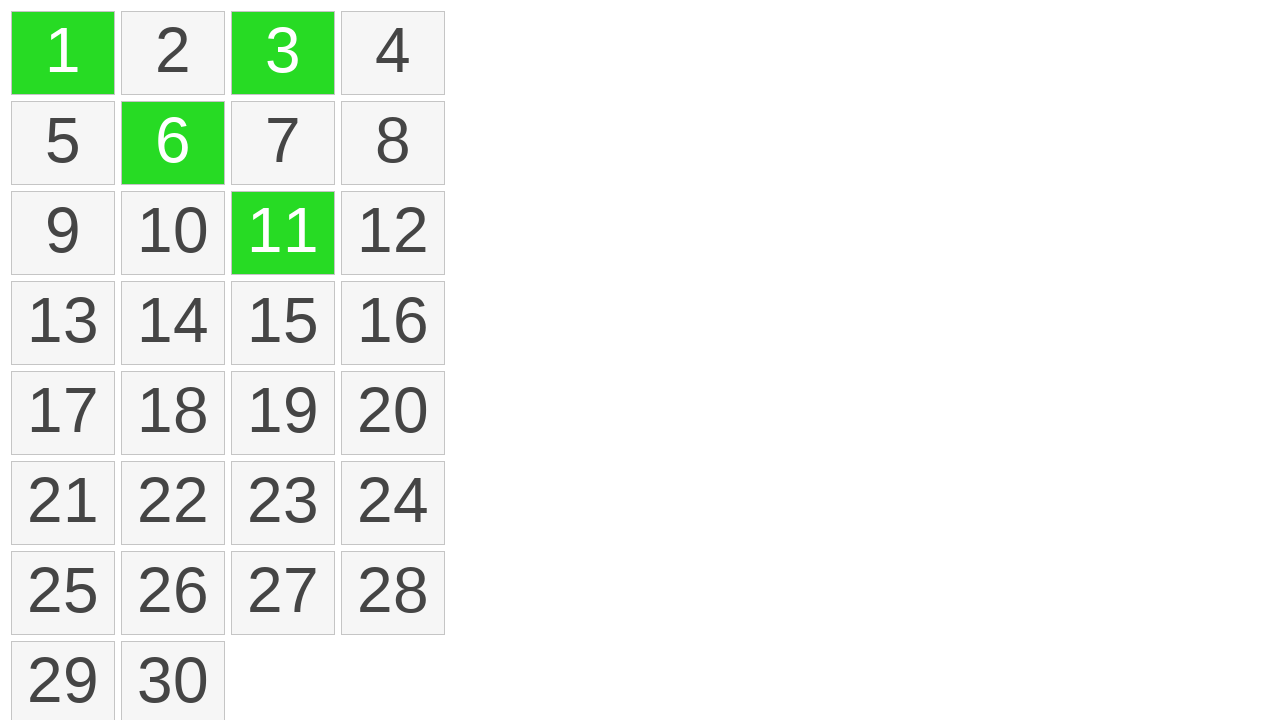

Released Control key to end multi-select mode
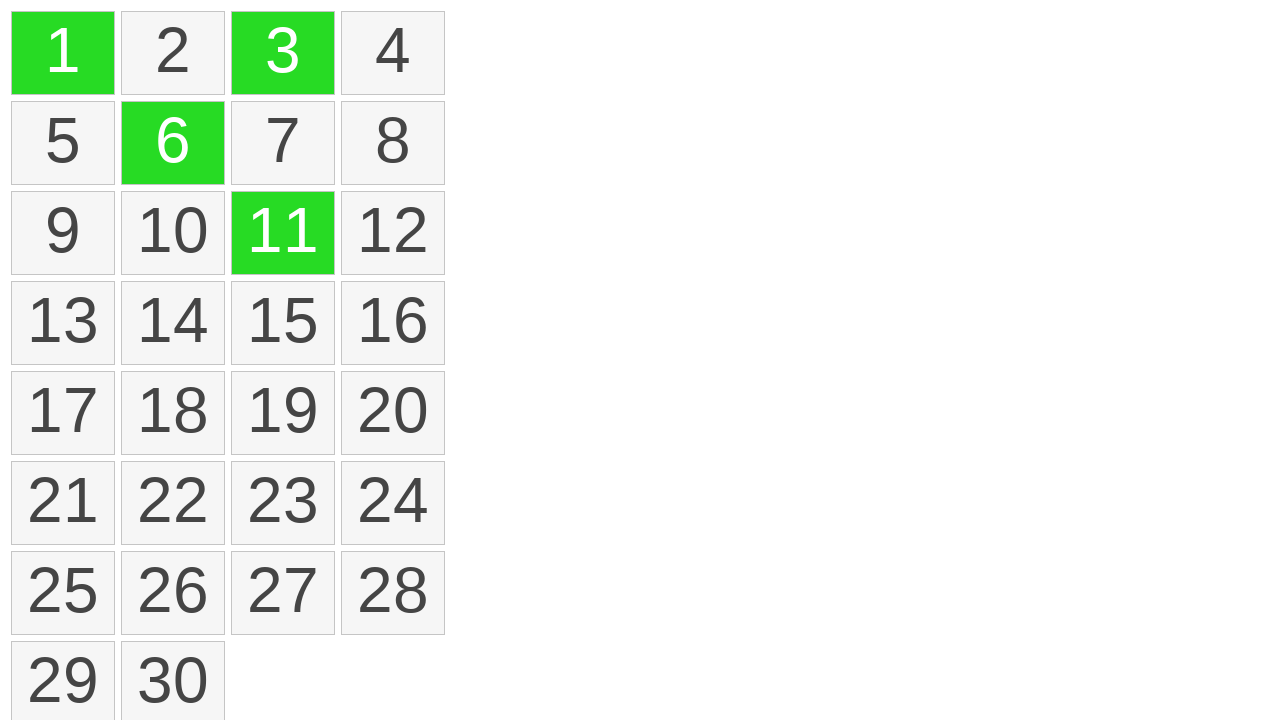

Located all selected items
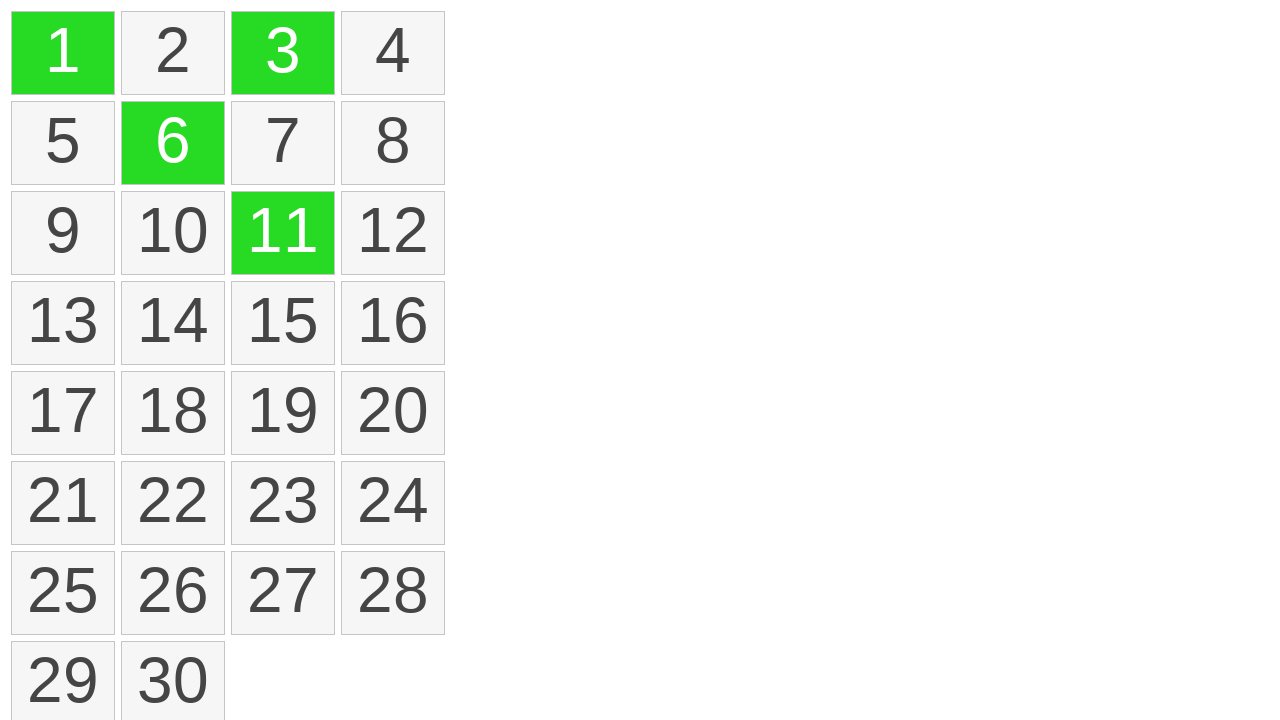

Verified that exactly 4 items are selected
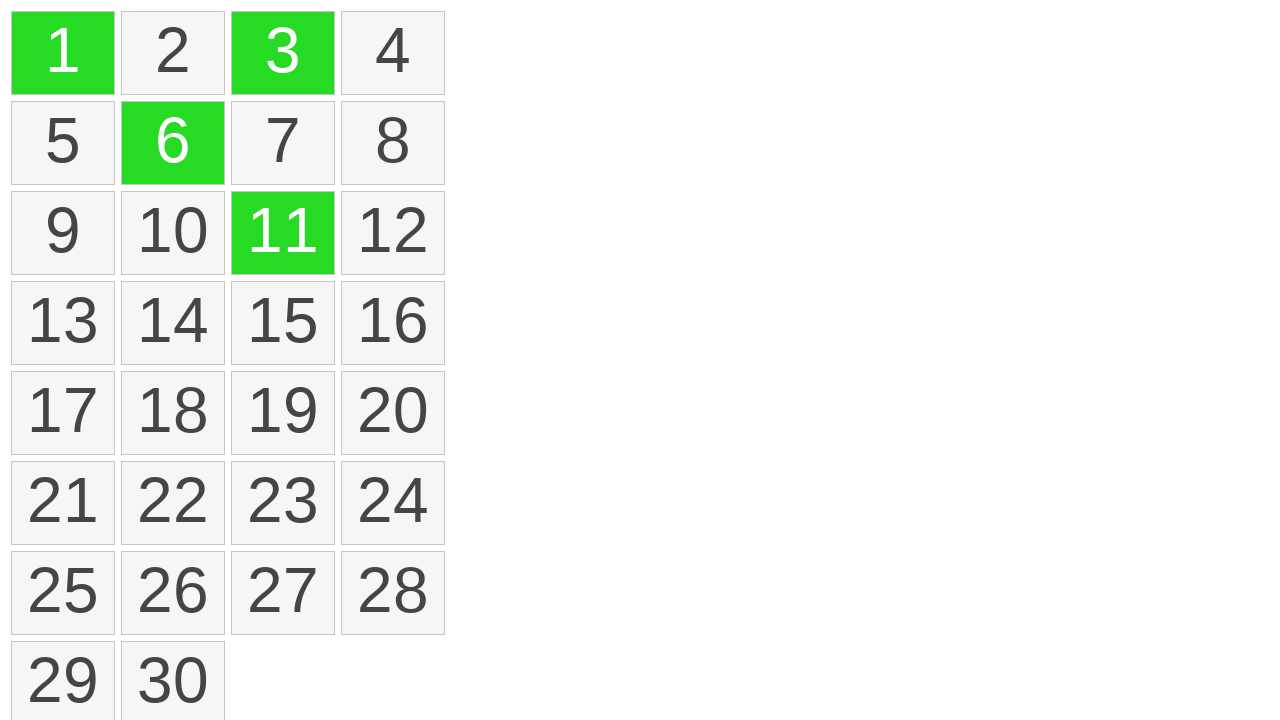

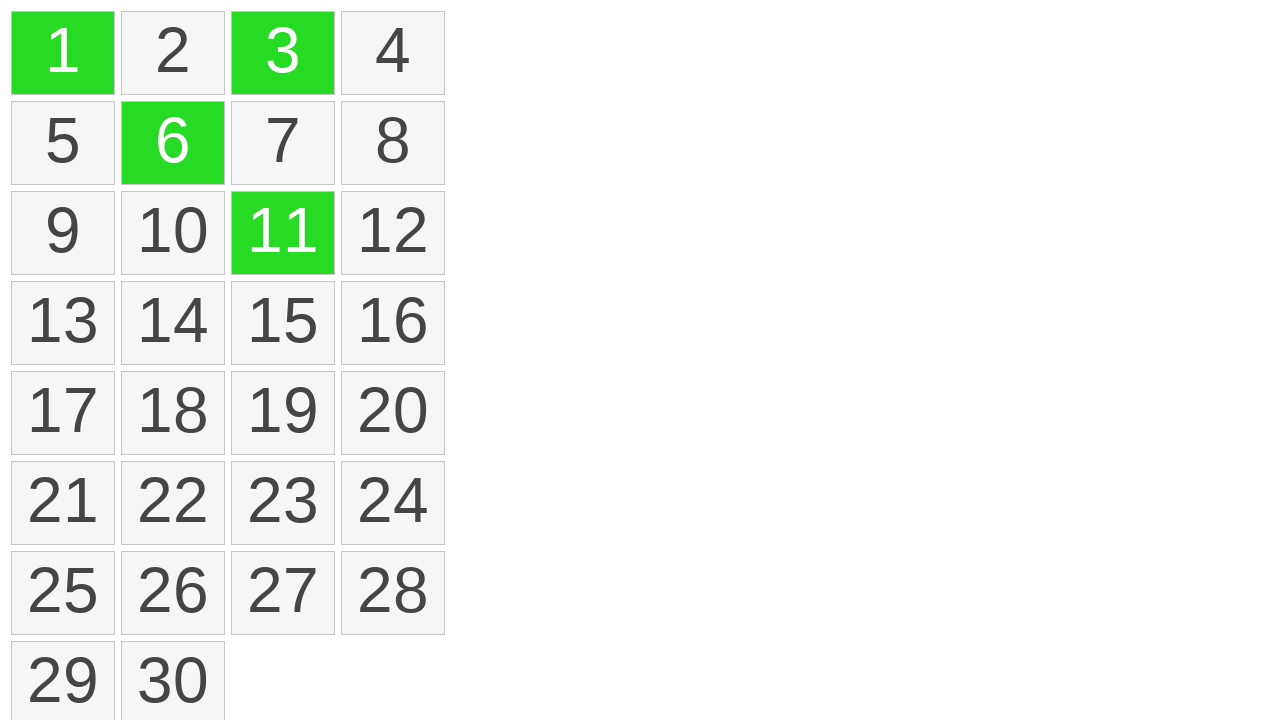